Tests finding elements by XPath and modifying their width on Selenium HQ website

Starting URL: https://www.seleniumhq.org/

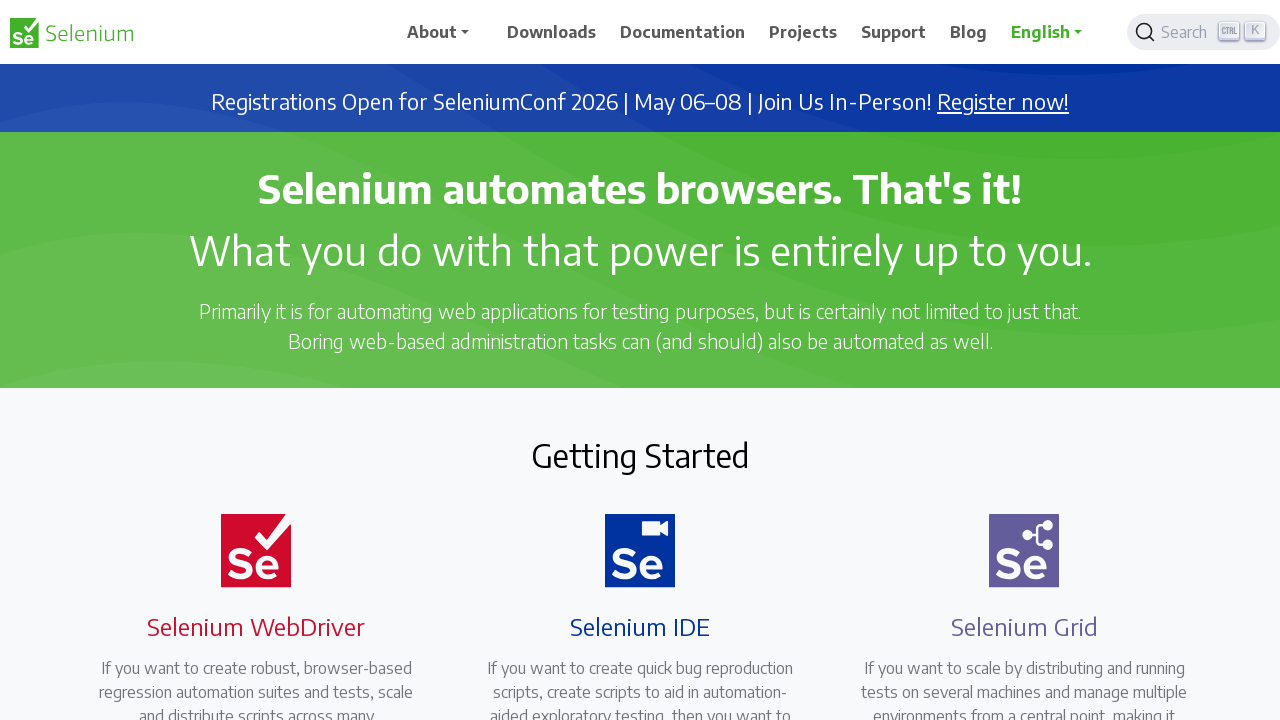

Navigated to Selenium HQ website
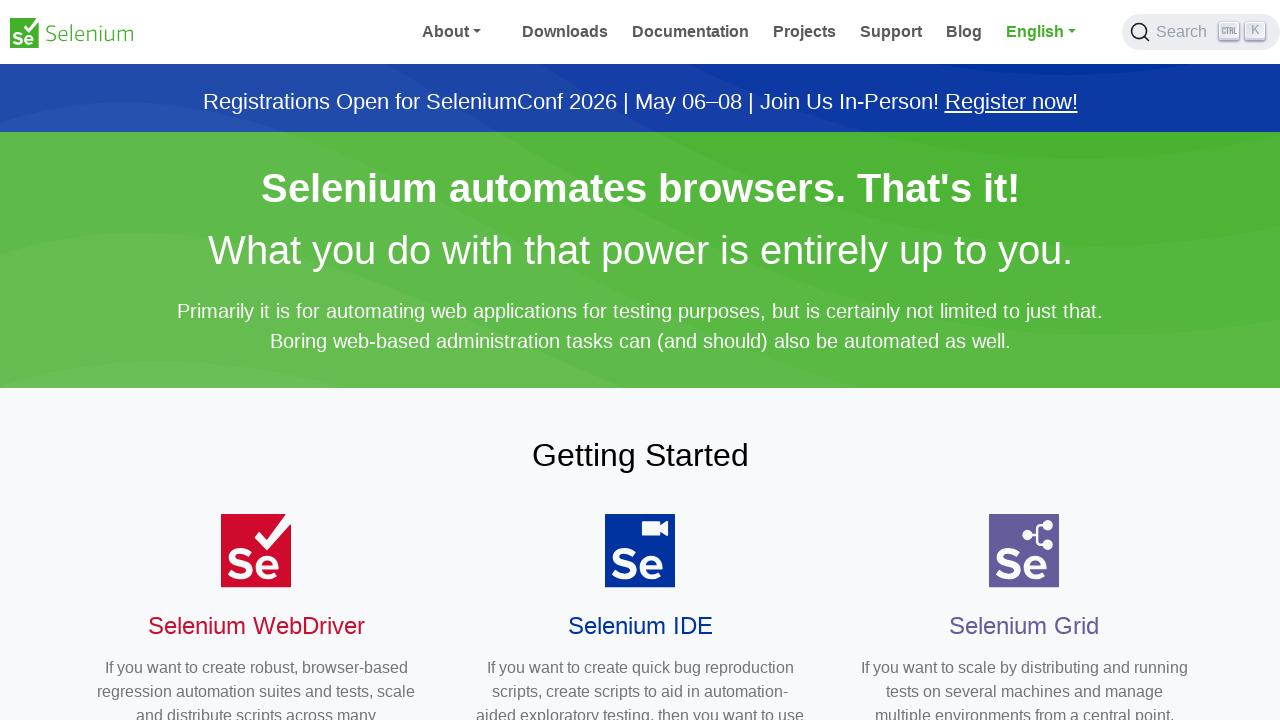

Located all images using XPath
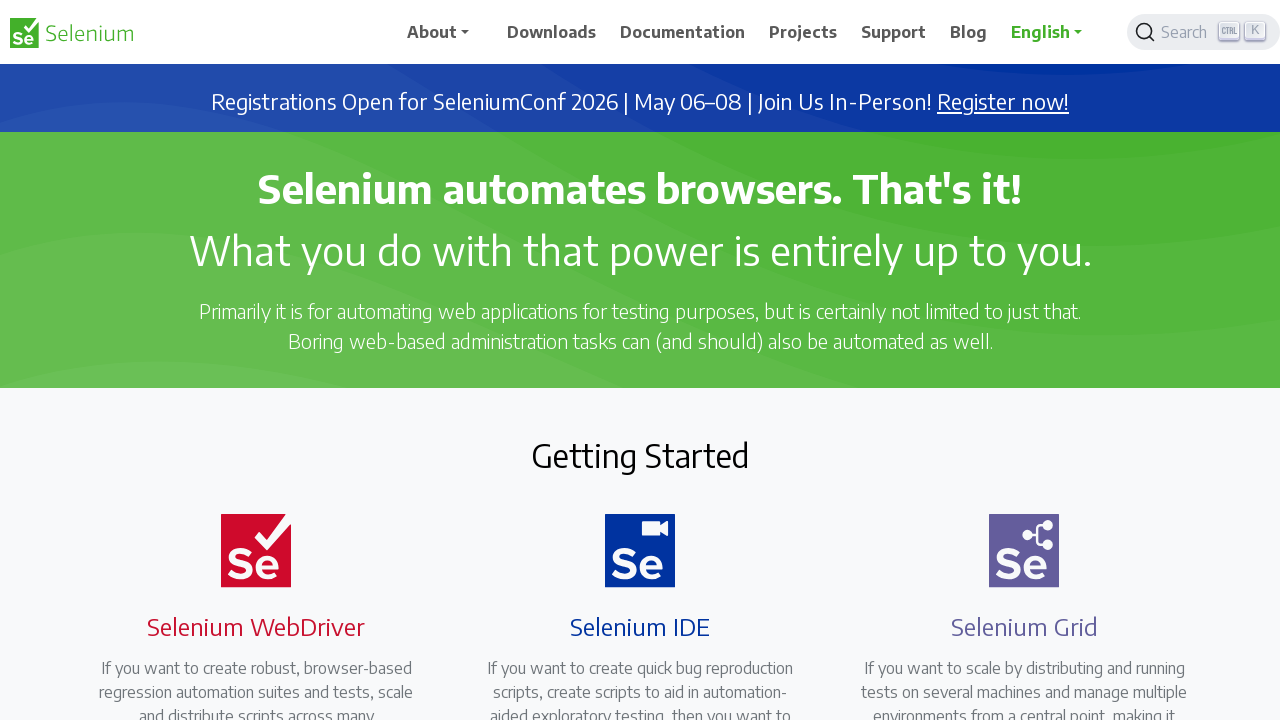

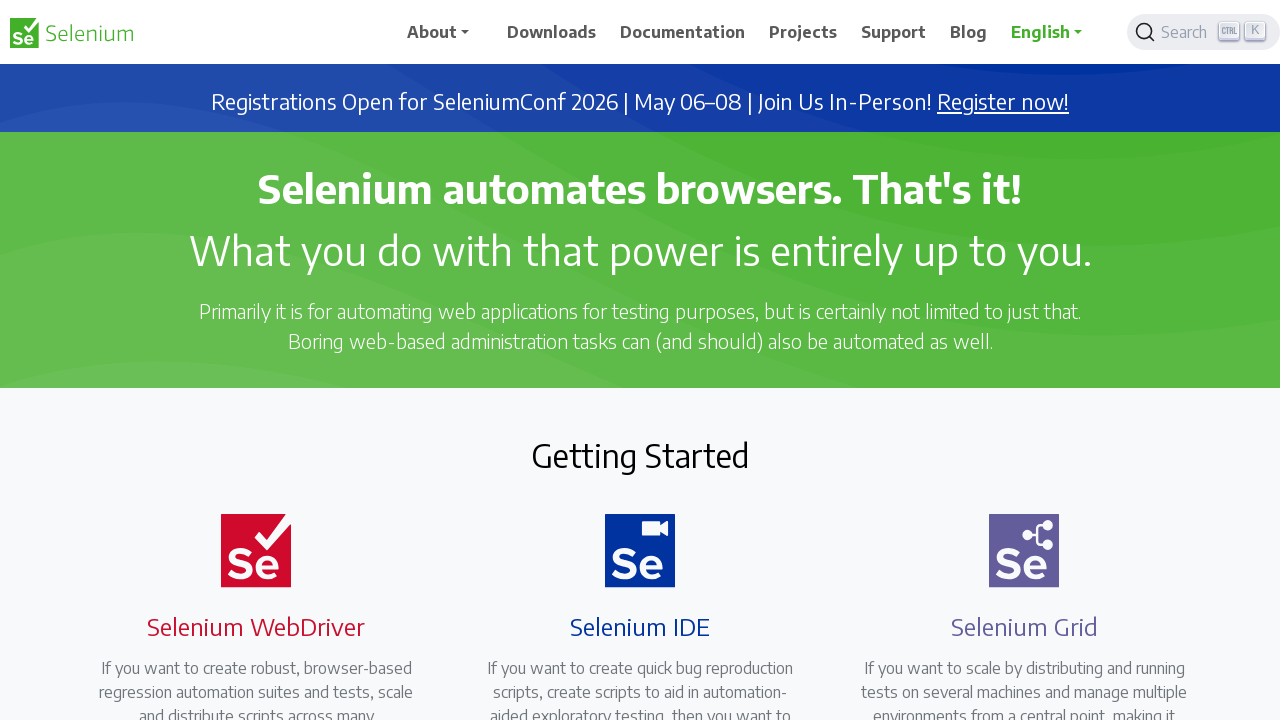